Tests dynamic content loading by clicking Start button and verifying that "Hello World!" text appears after loading

Starting URL: https://practice.expandtesting.com/dynamic-loading/1

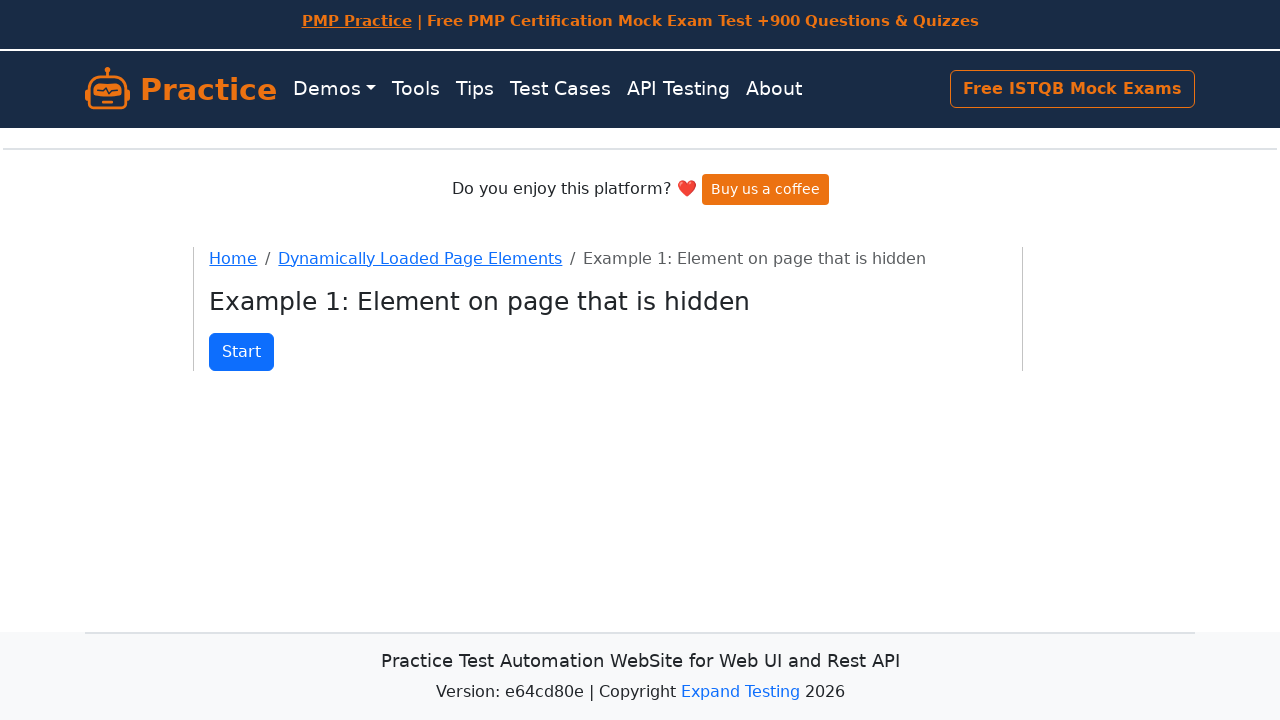

Navigated to dynamic loading test page
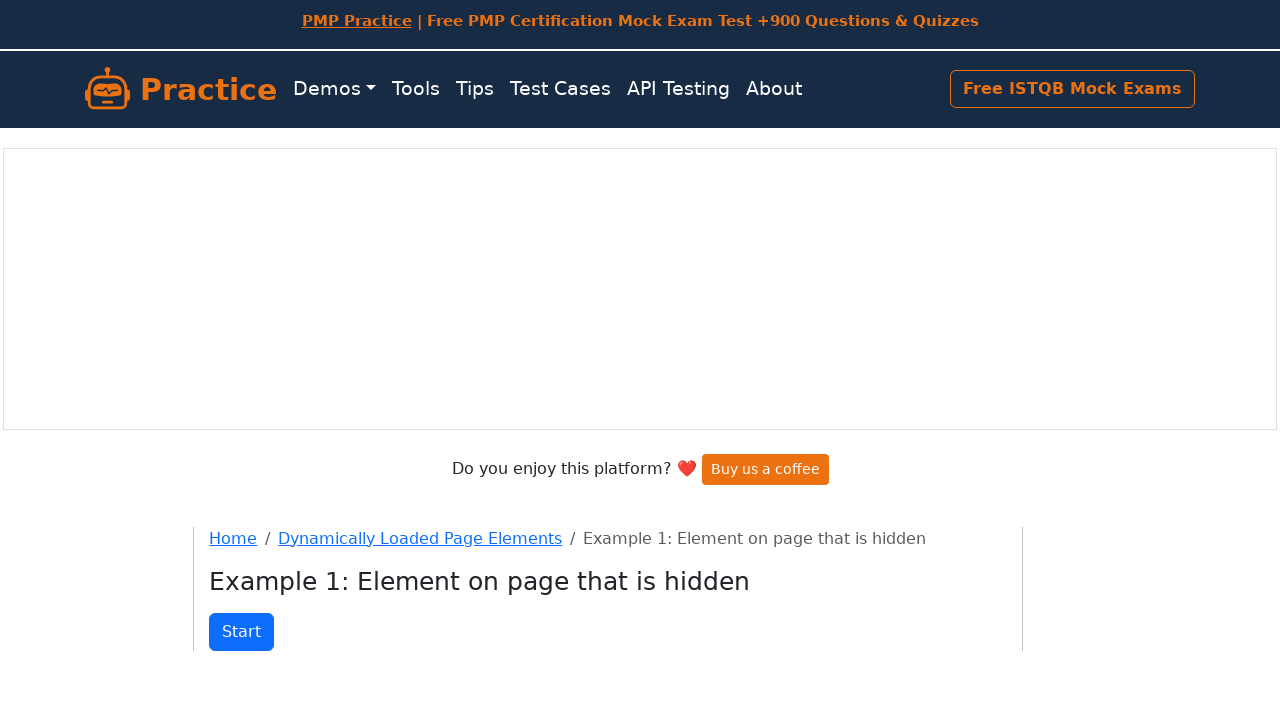

Clicked Start button to trigger dynamic content loading at (242, 632) on xpath=//button[text()='Start']
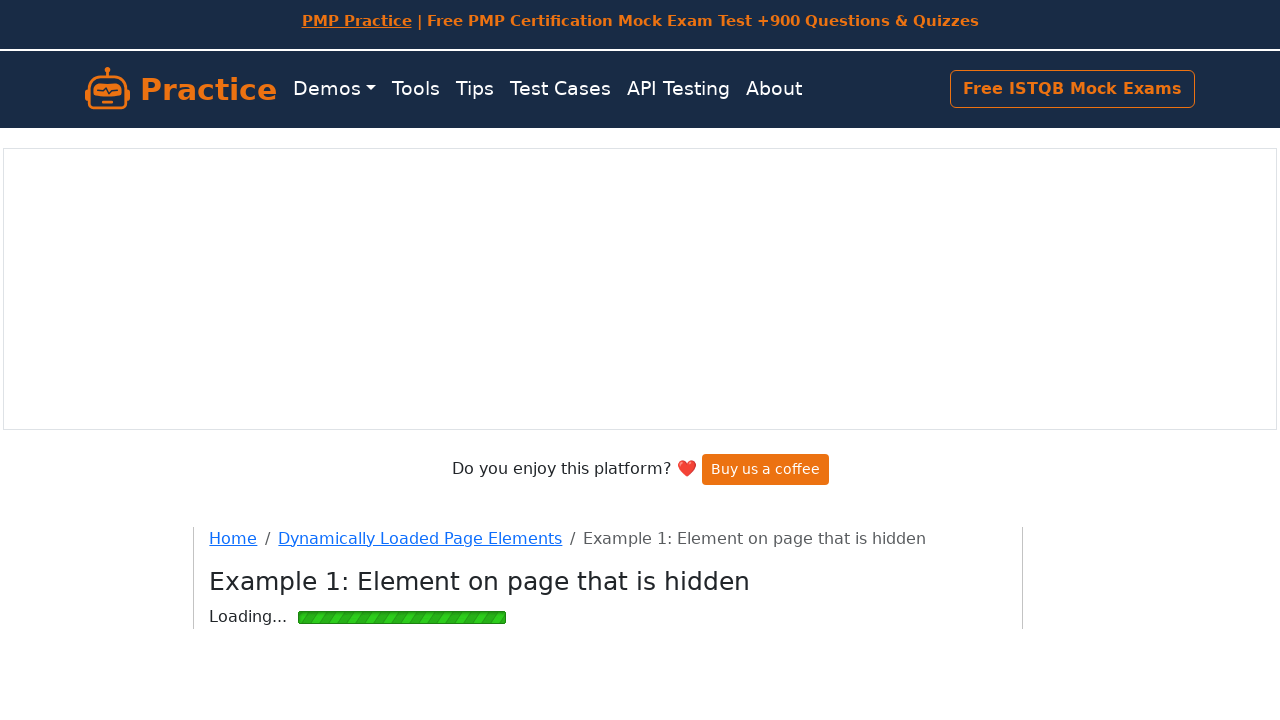

Verified 'Hello World!' text appeared after dynamic loading
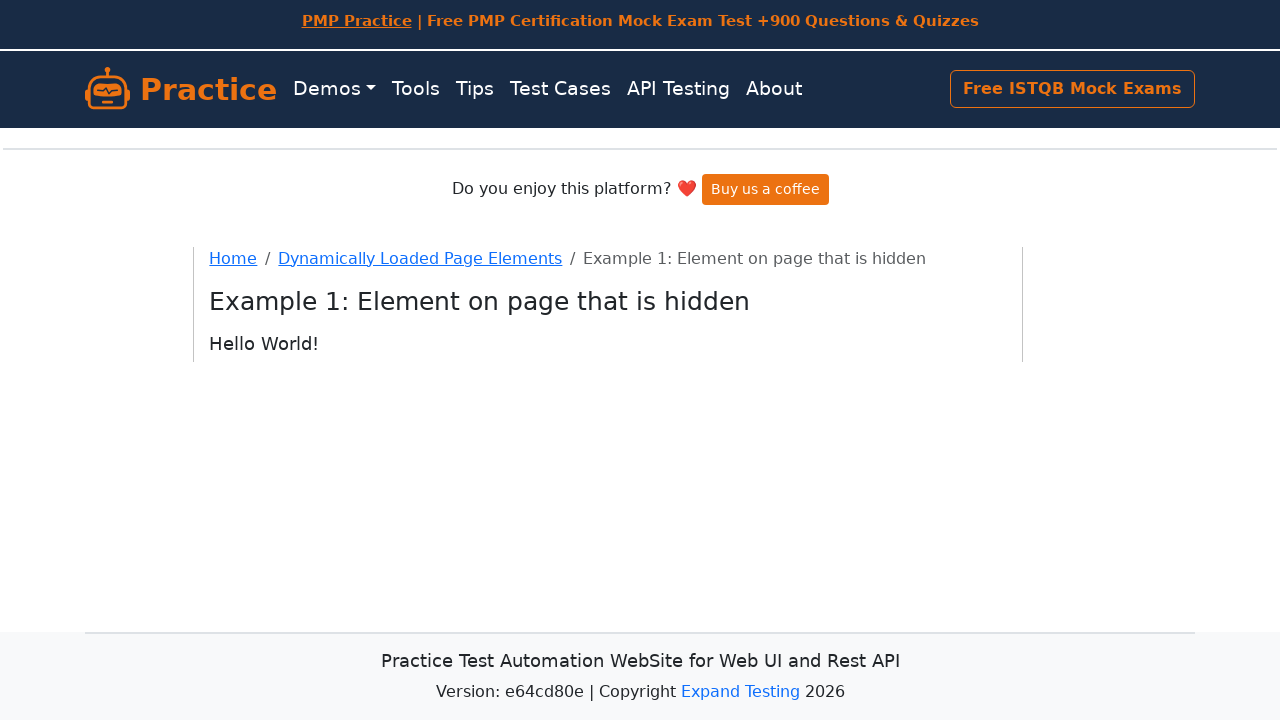

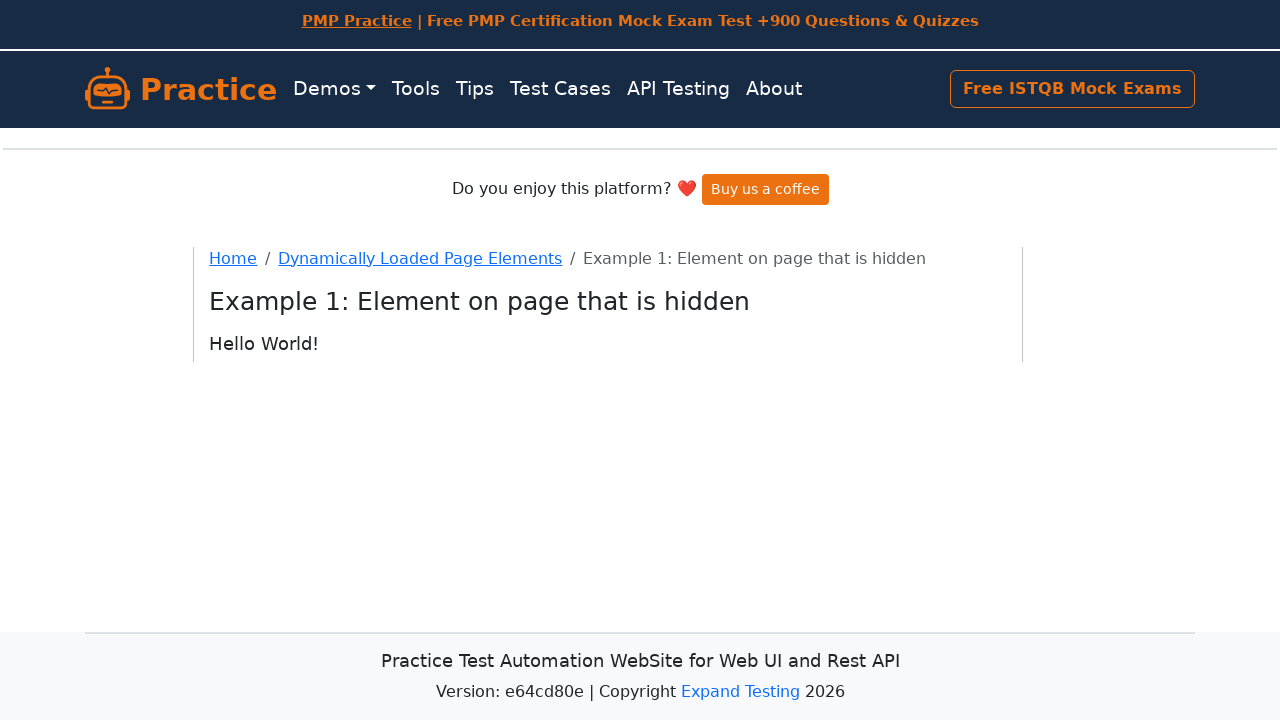